Navigates to a dropdown/select practice page and locates a select menu element

Starting URL: https://leafground.com/select.xhtml

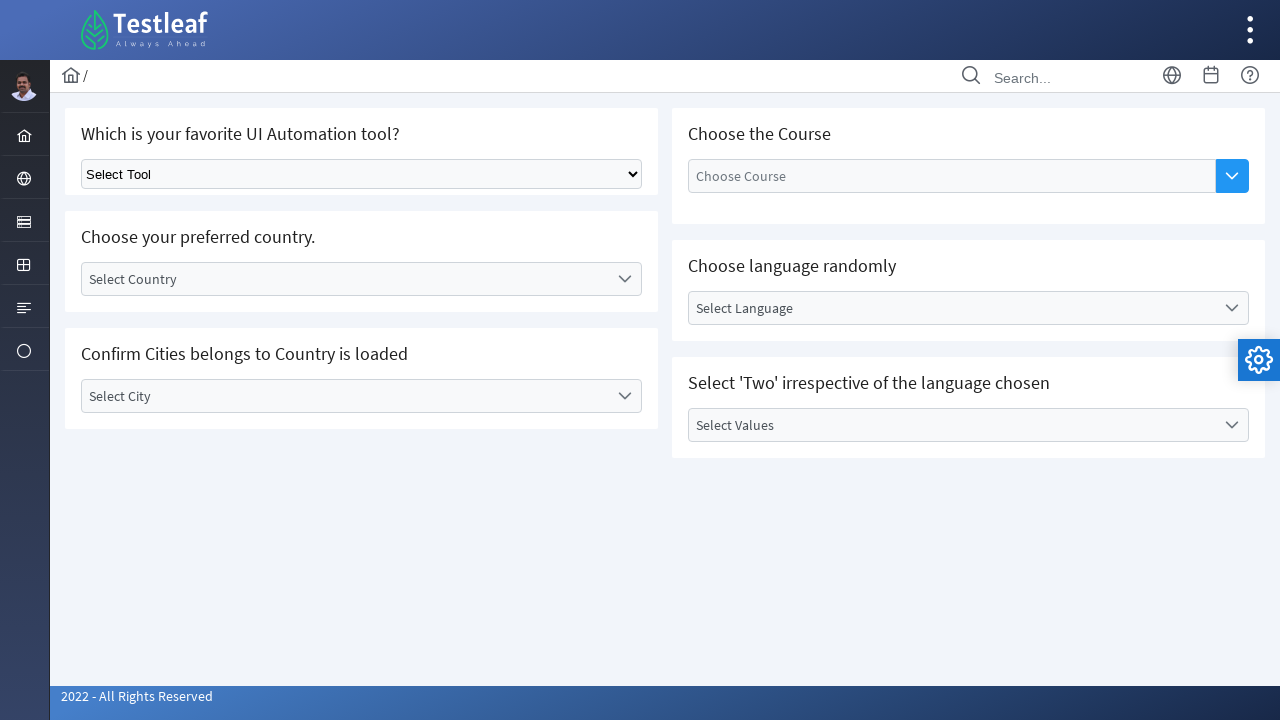

Navigated to dropdown/select practice page at https://leafground.com/select.xhtml
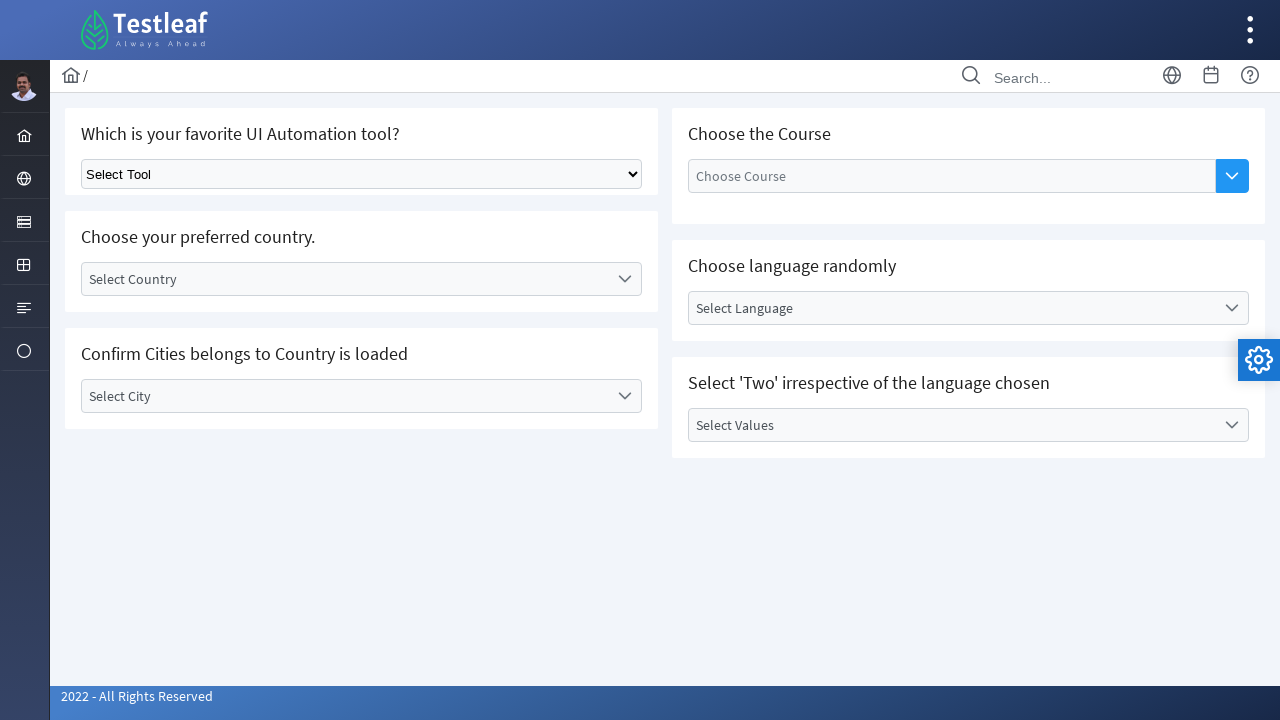

Located and clicked the select menu element at (362, 174) on .ui-selectonemenu >> nth=0
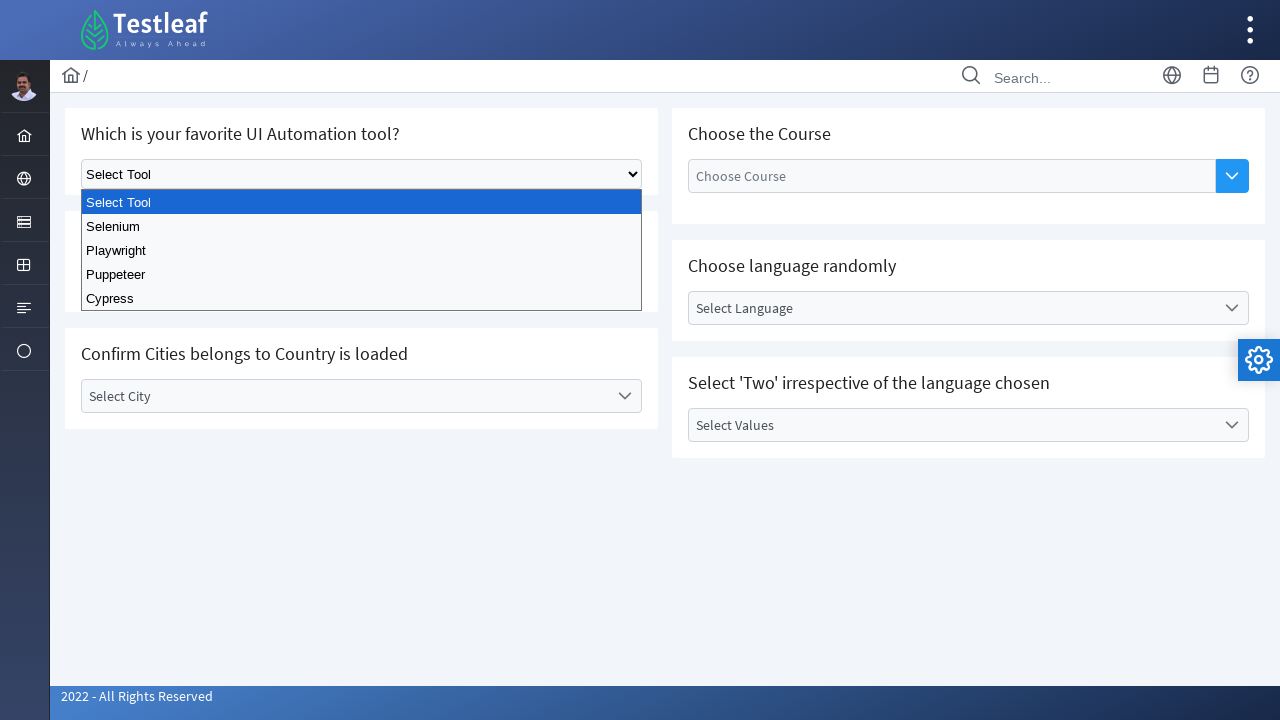

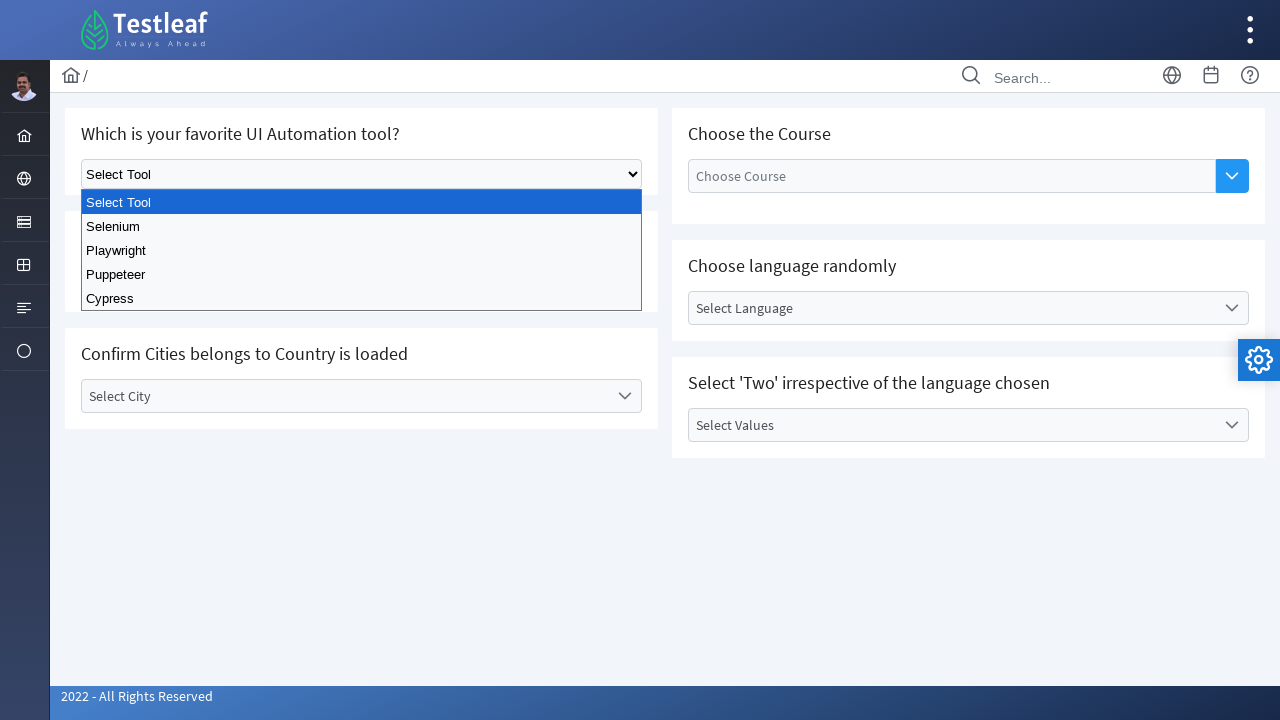